Tests clicking the dog button and verifies that the demo text element updates with the dog sound response

Starting URL: https://practice-automation.com/click-events/

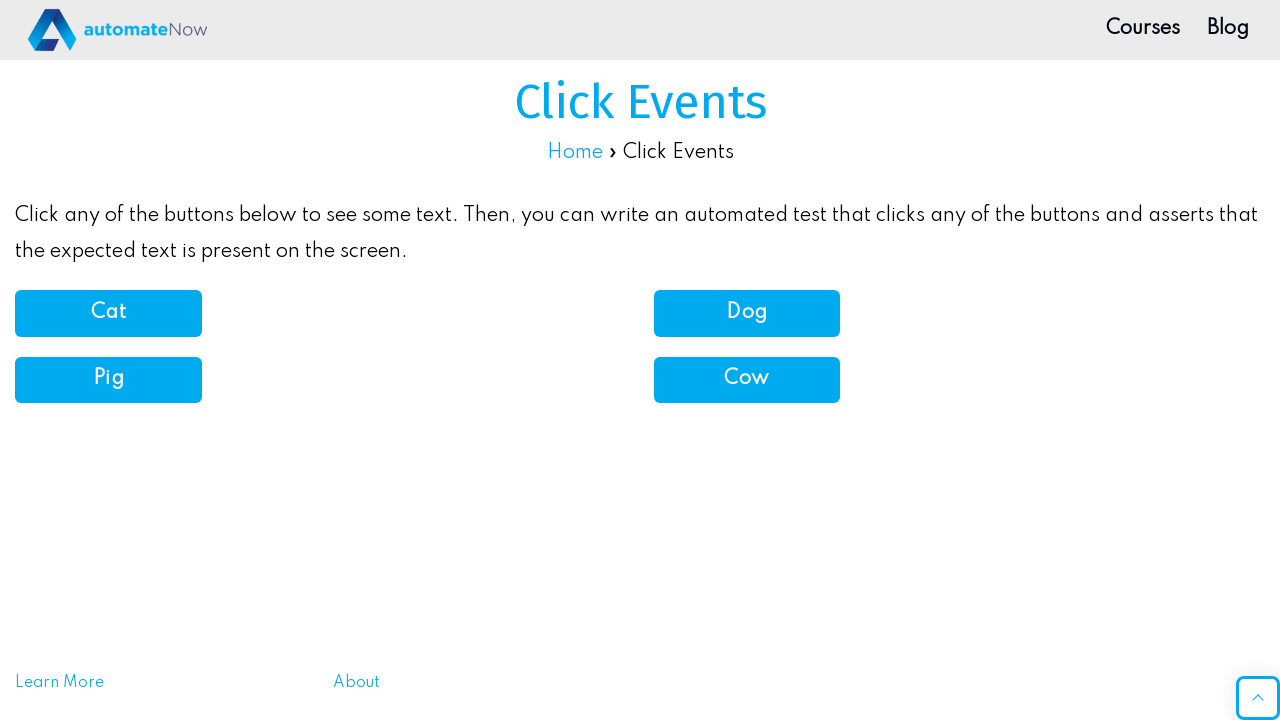

Navigated to click events practice page
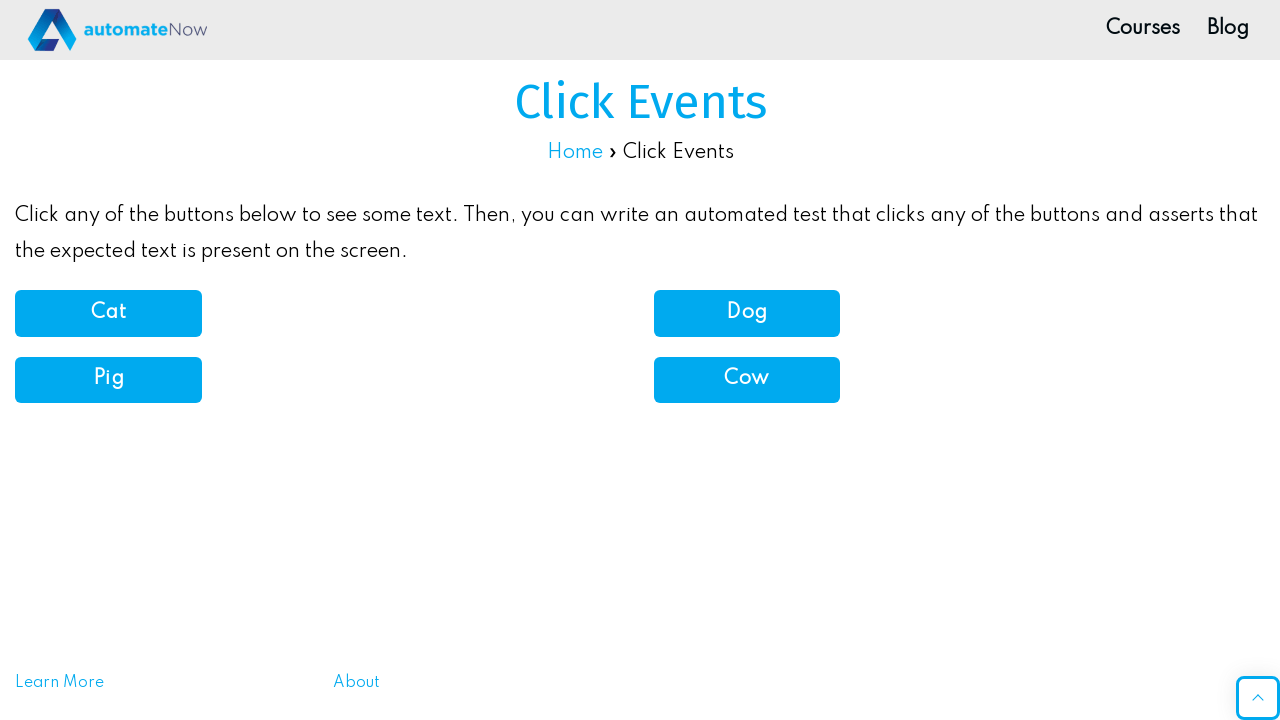

Clicked the dog button at (747, 313) on button[onClick='dogSound()']
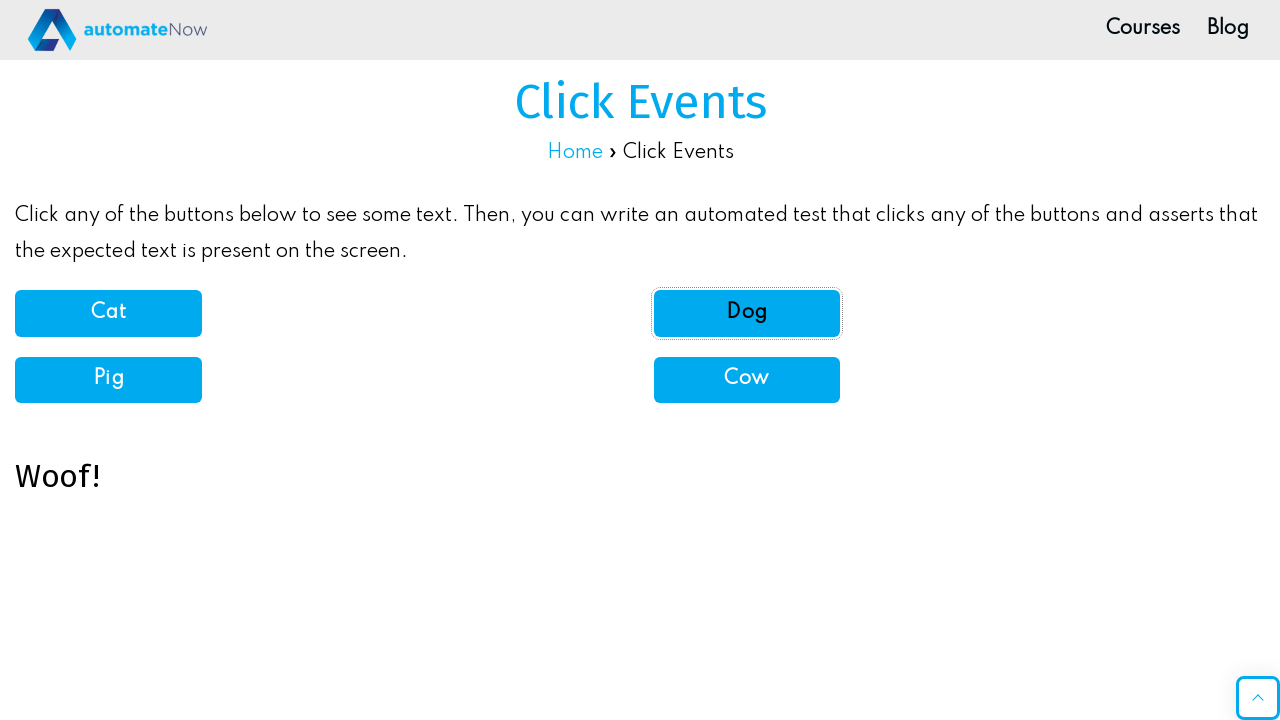

Demo text element appeared after dog button click
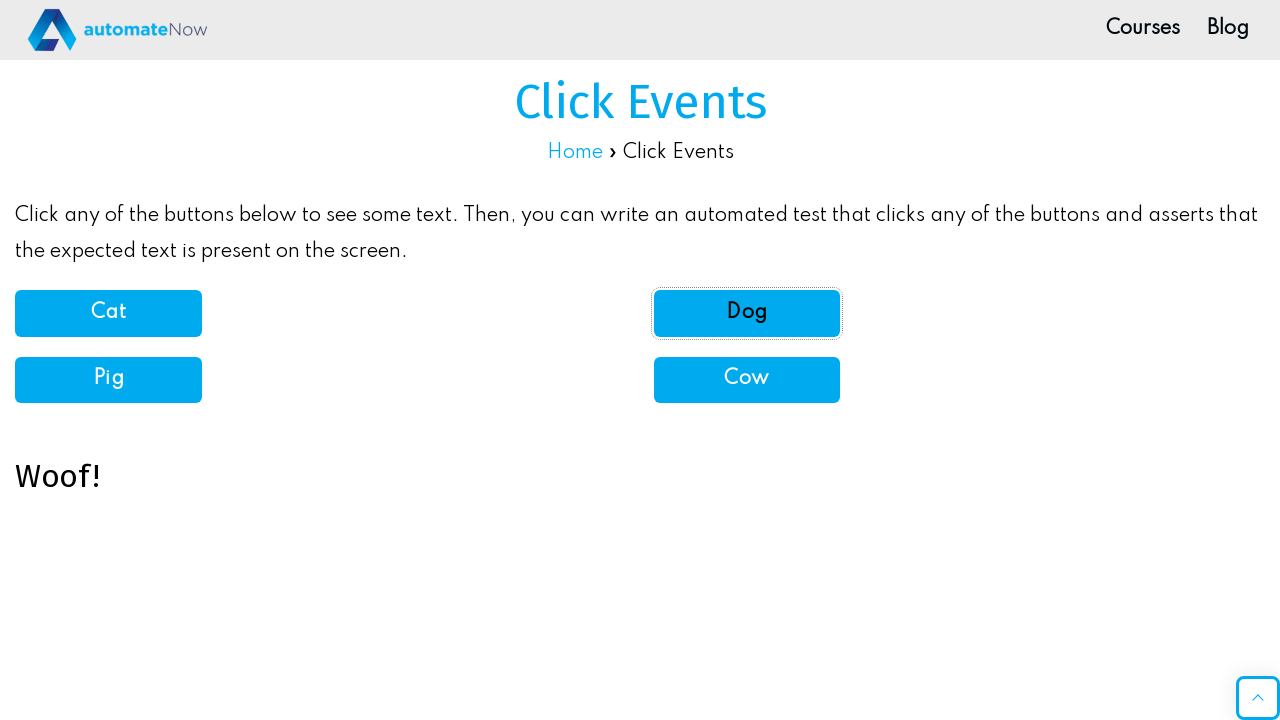

Verified demo text contains dog sound response
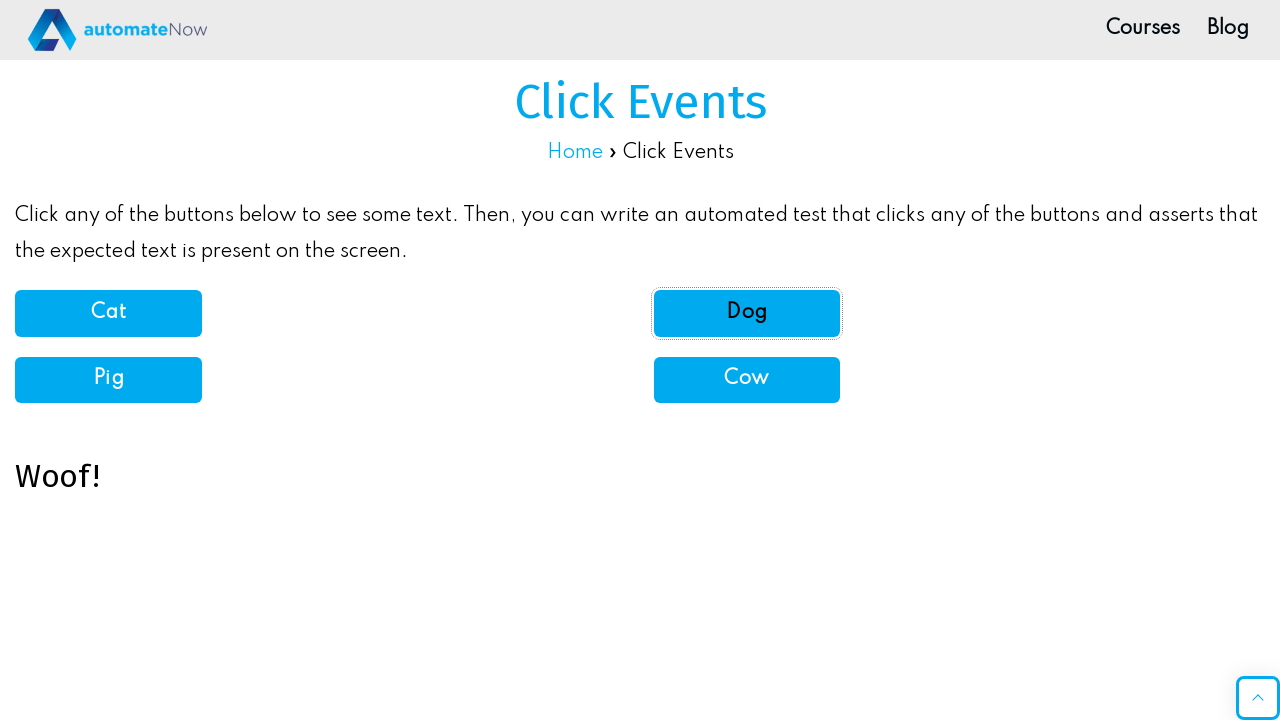

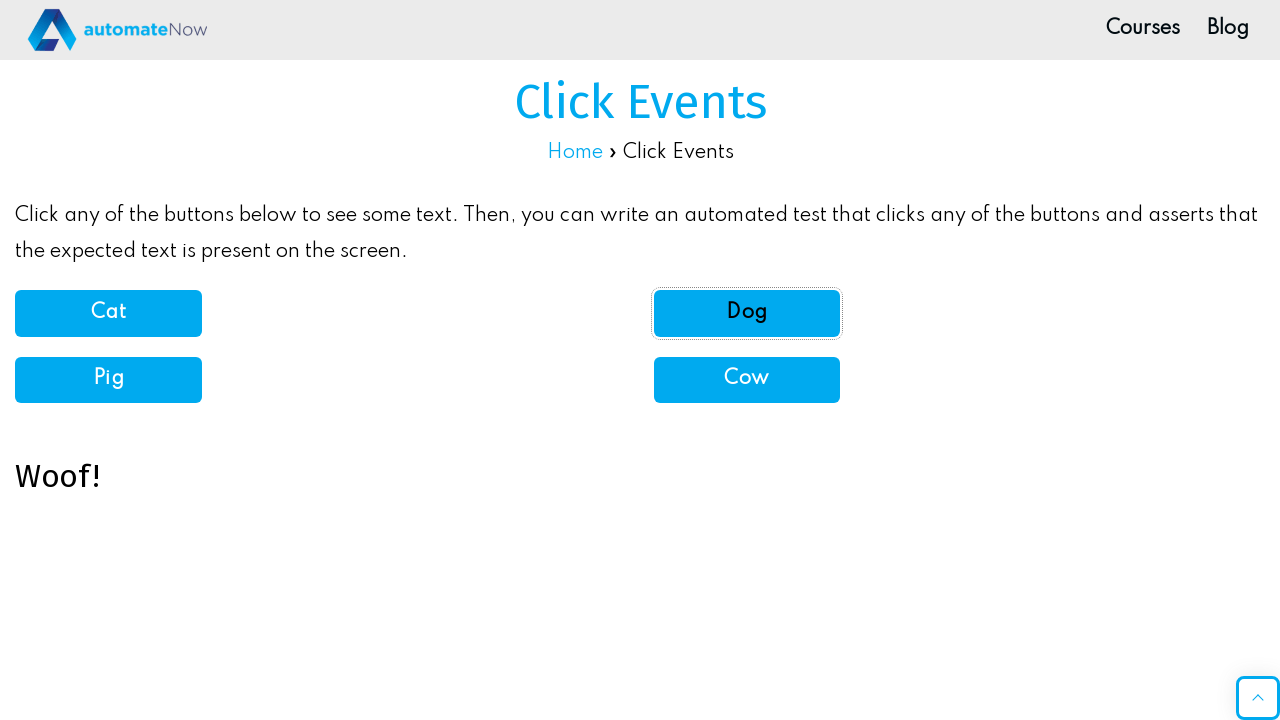